Tests checkbox interaction on a registration form by finding and selecting the hockey checkbox among multiple checkboxes

Starting URL: https://demo.automationtesting.in/Register.html

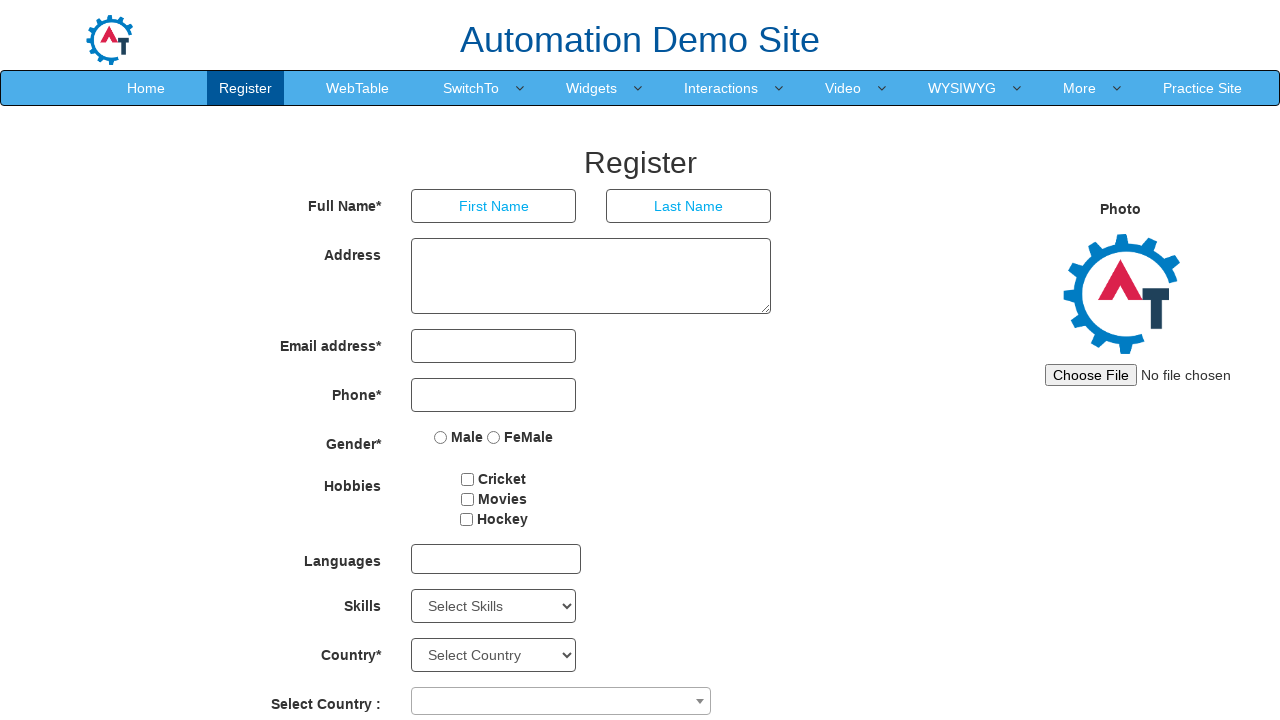

Navigated to registration form at https://demo.automationtesting.in/Register.html
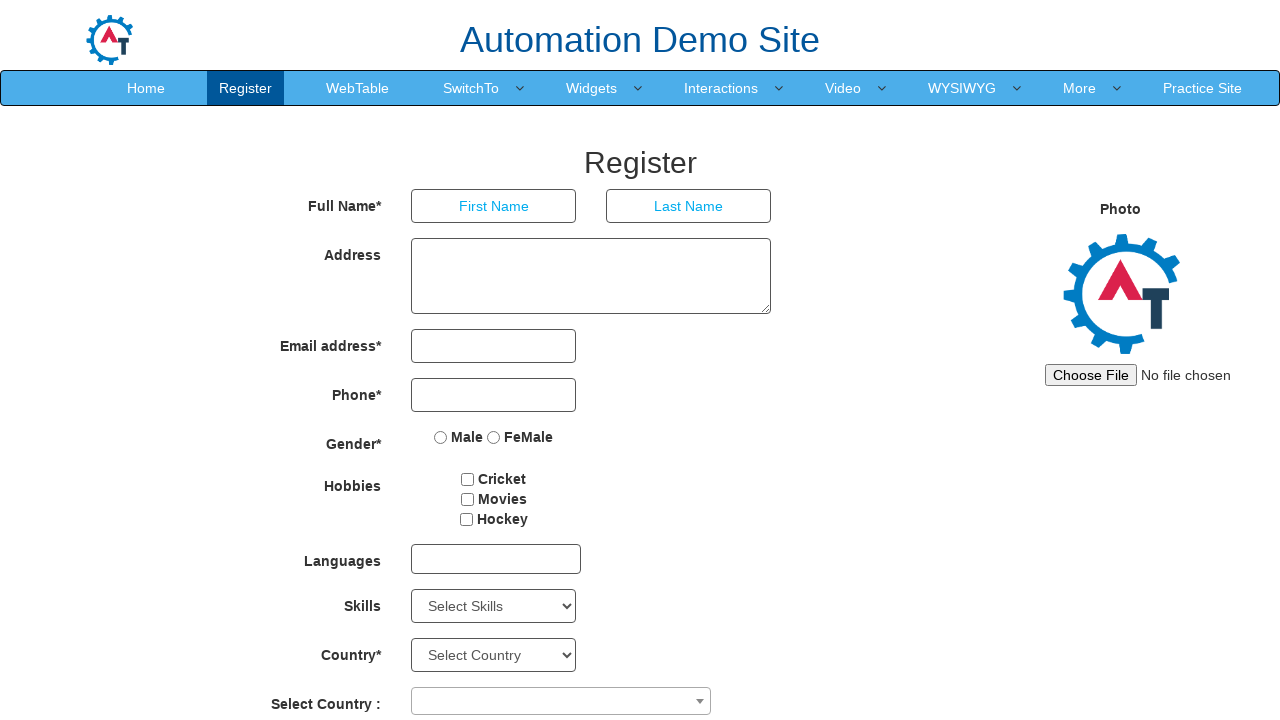

Located all checkboxes on the registration form
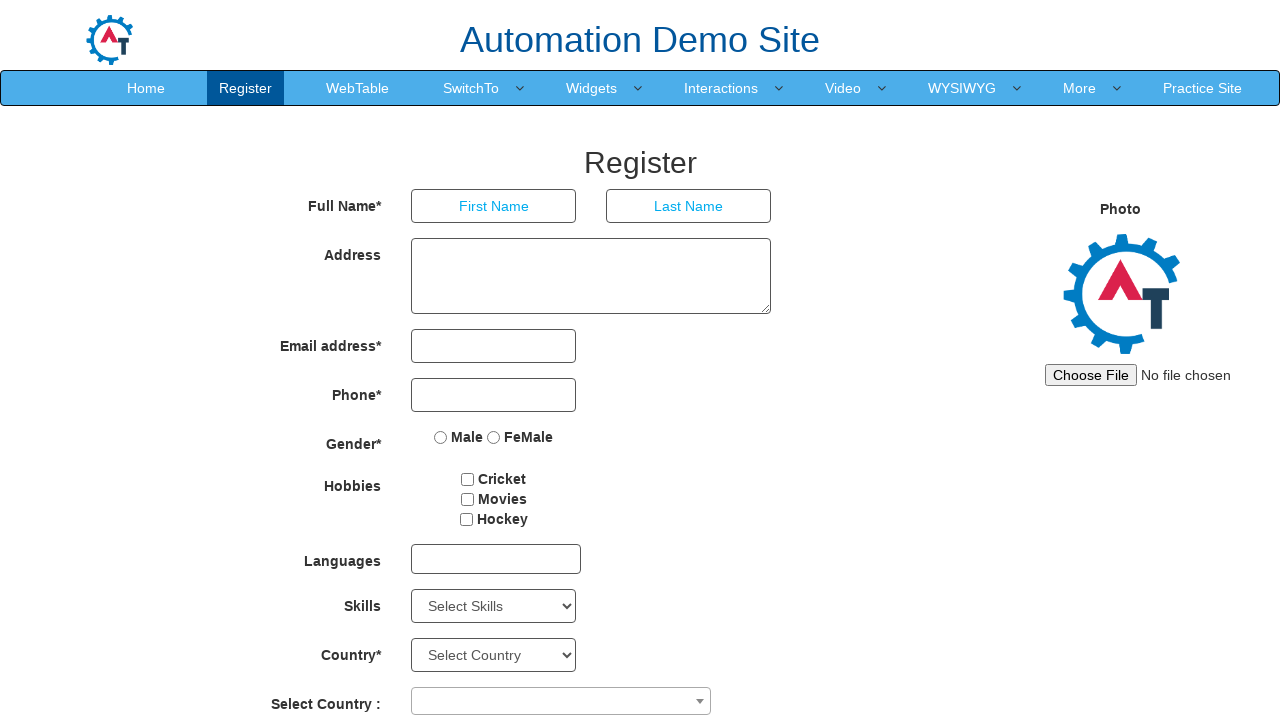

Retrieved checkbox value: Cricket
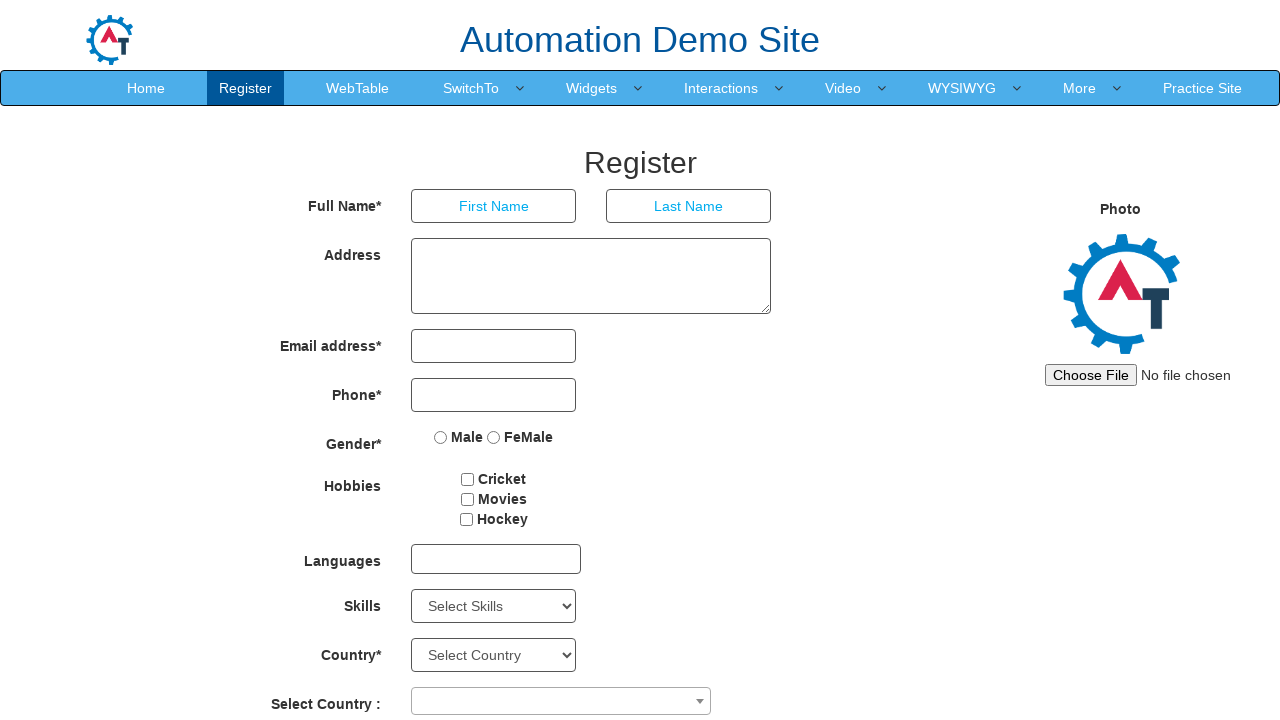

Retrieved checkbox value: Movies
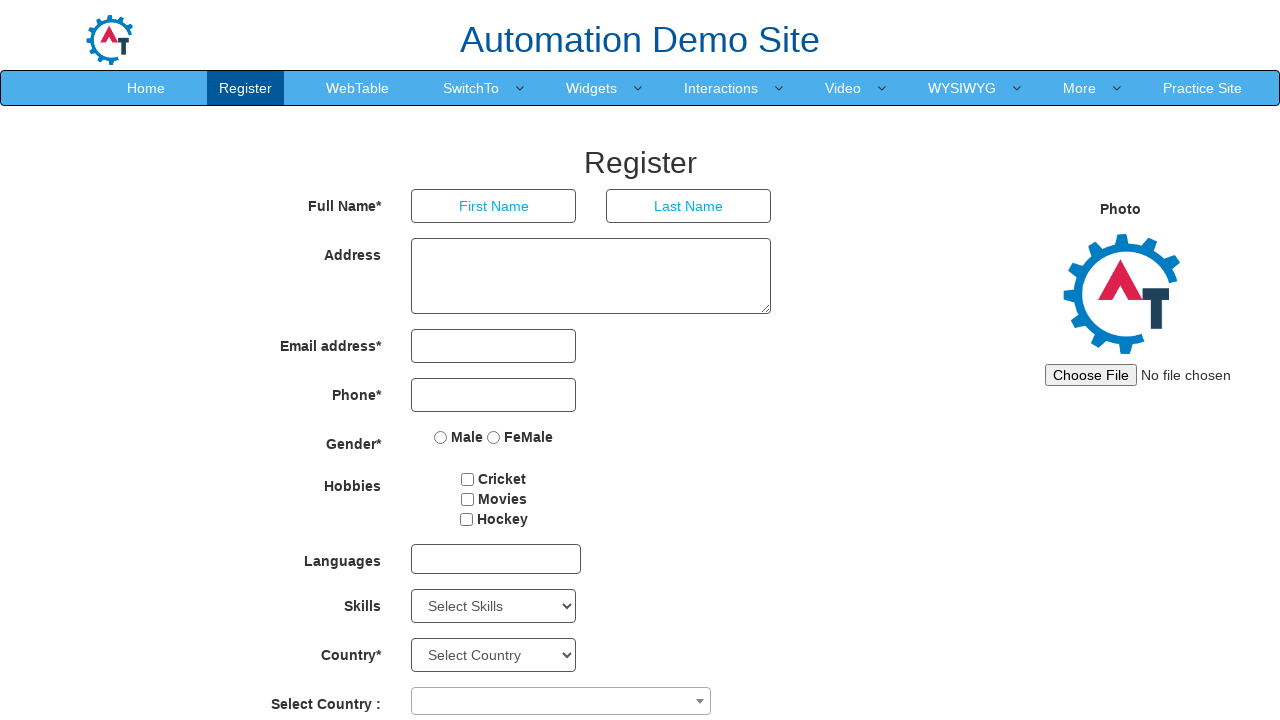

Retrieved checkbox value: Hockey
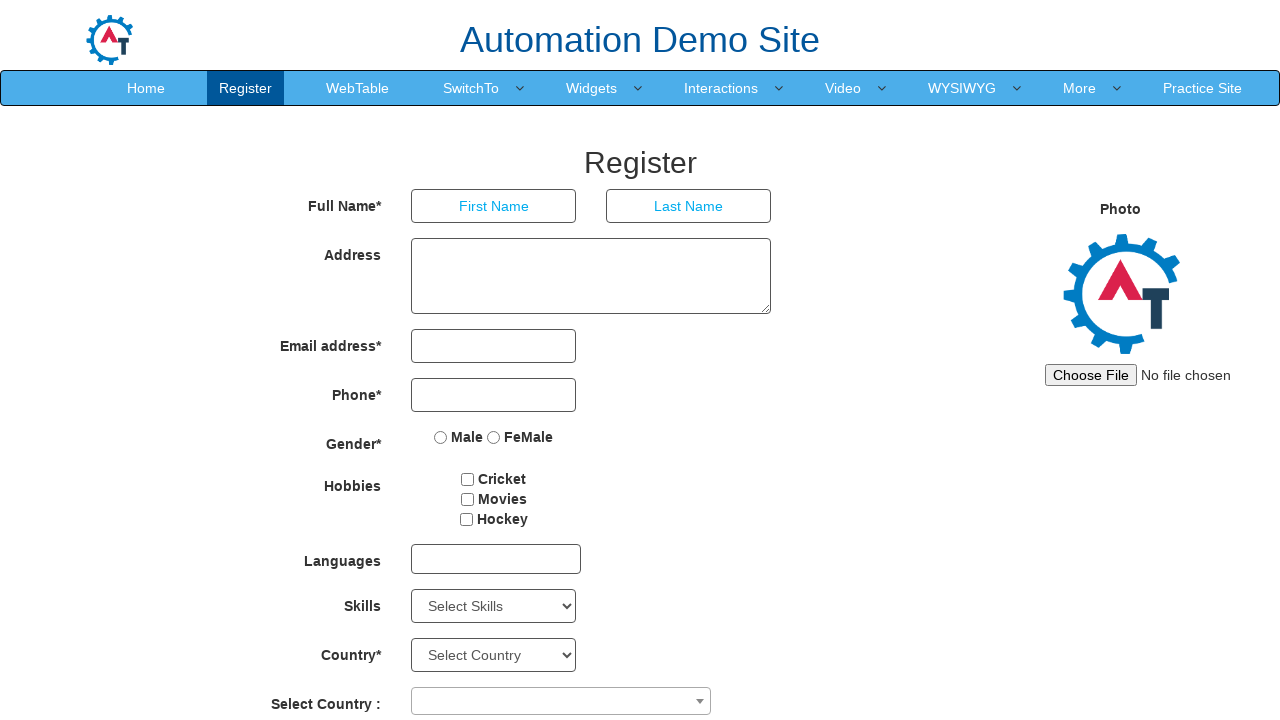

Selected the Hockey checkbox at (466, 519) on input[type='checkbox'] >> nth=2
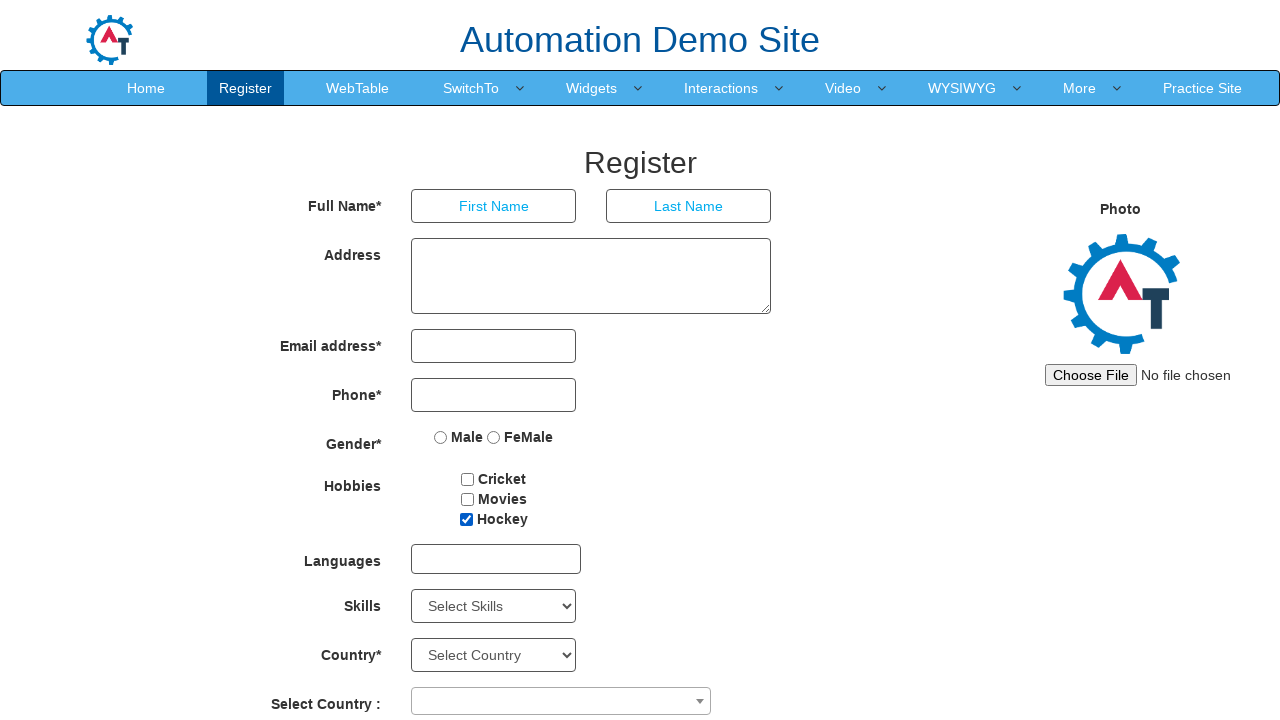

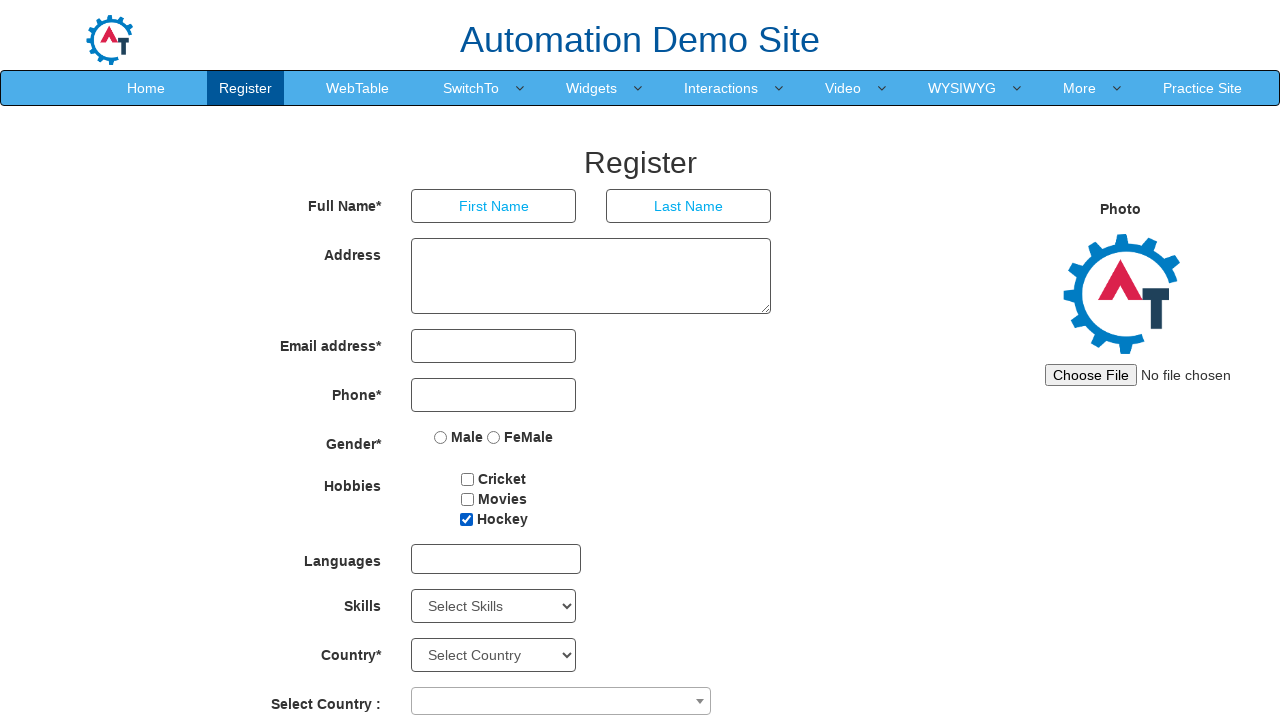